Tests a verification button click functionality by clicking the verify button and checking for a successful verification message

Starting URL: https://erikdark.github.io/Qa_autotest_15/

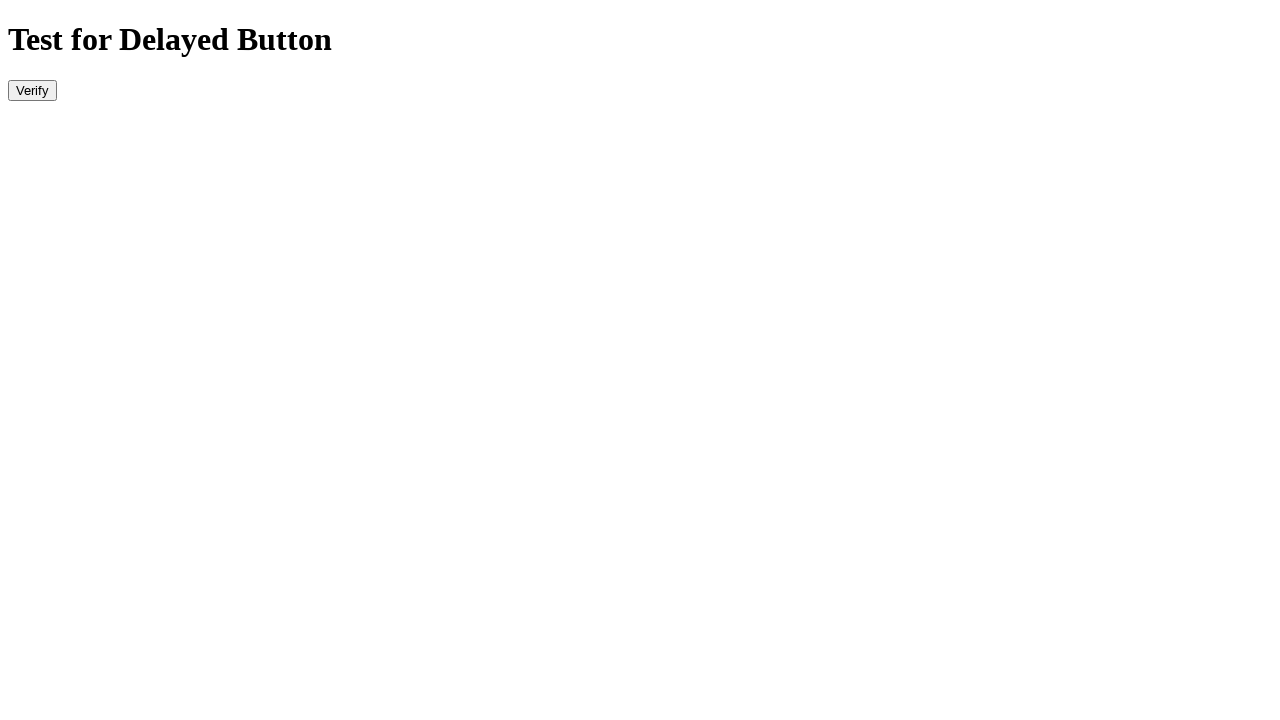

Waited for verify button to become visible
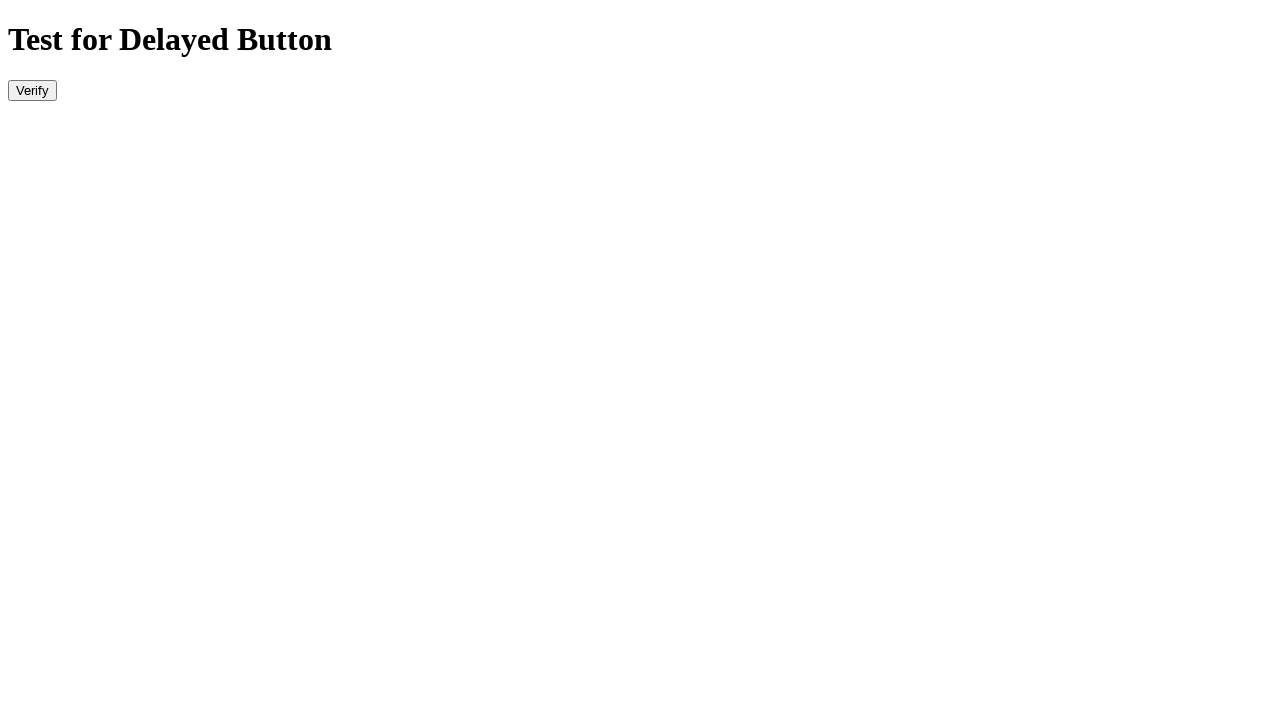

Clicked the verify button at (32, 90) on #verify
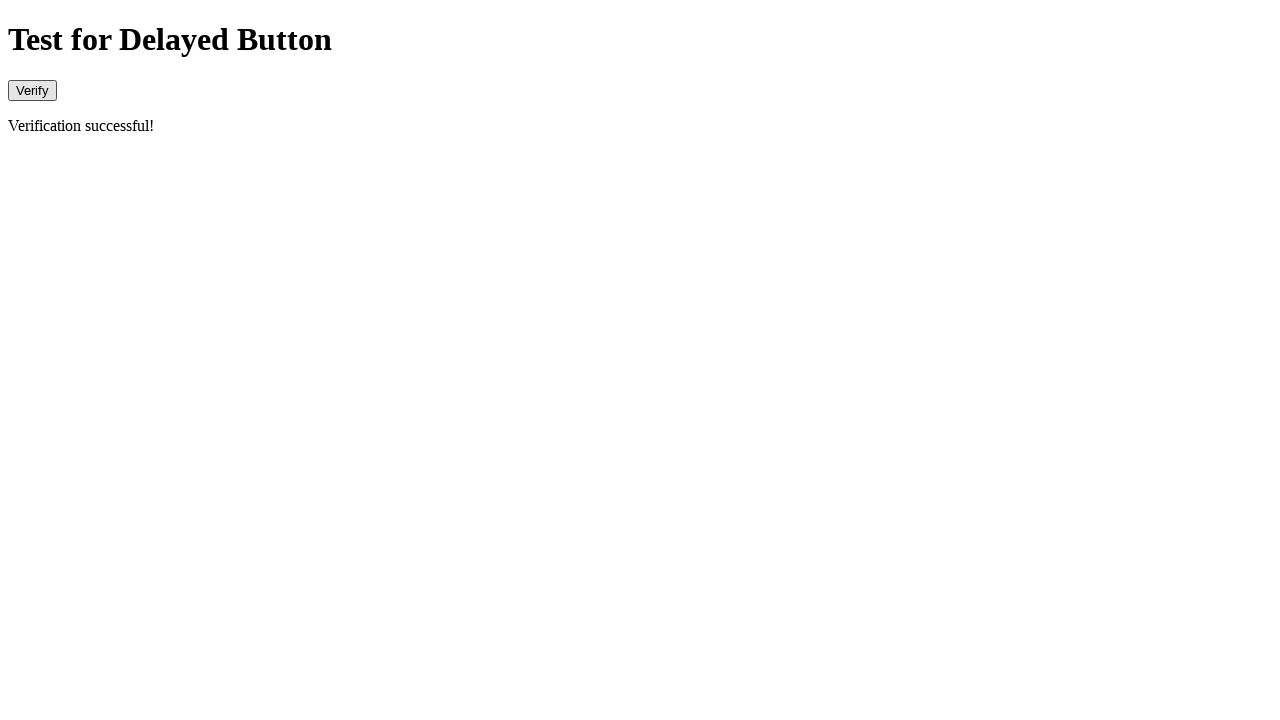

Waited for verification message to appear
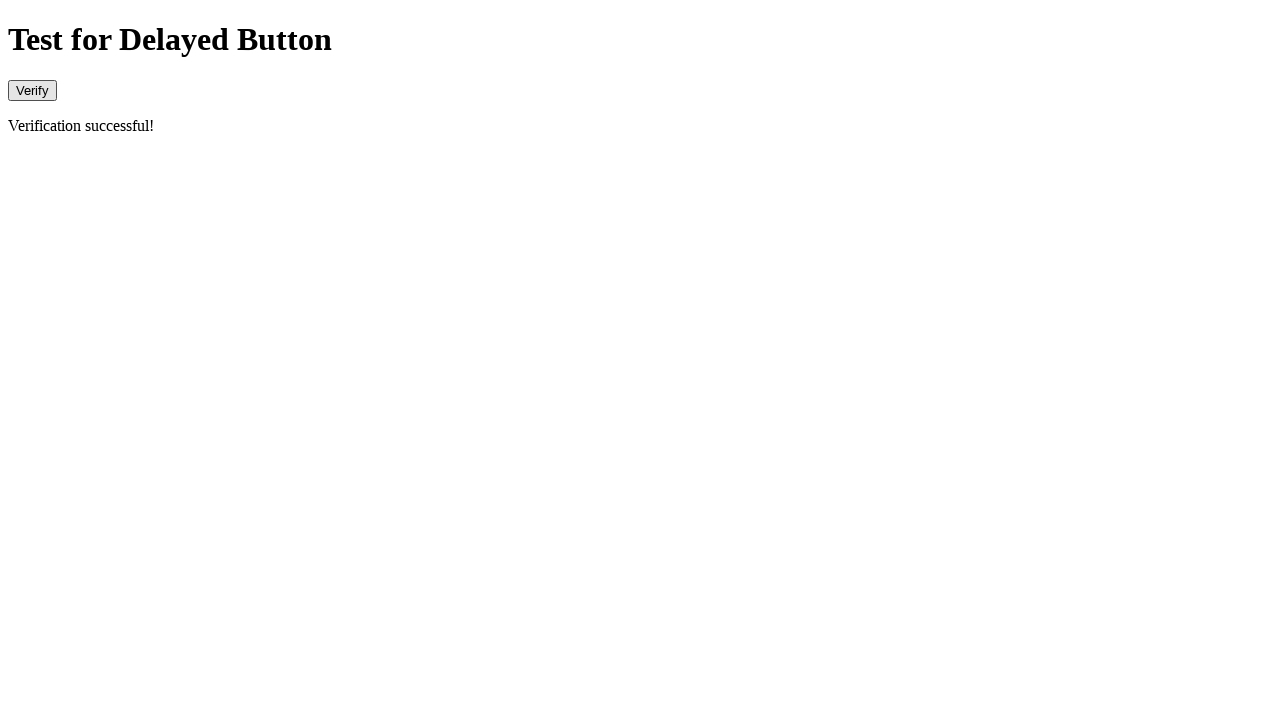

Asserted that verification message contains 'Verification successful!'
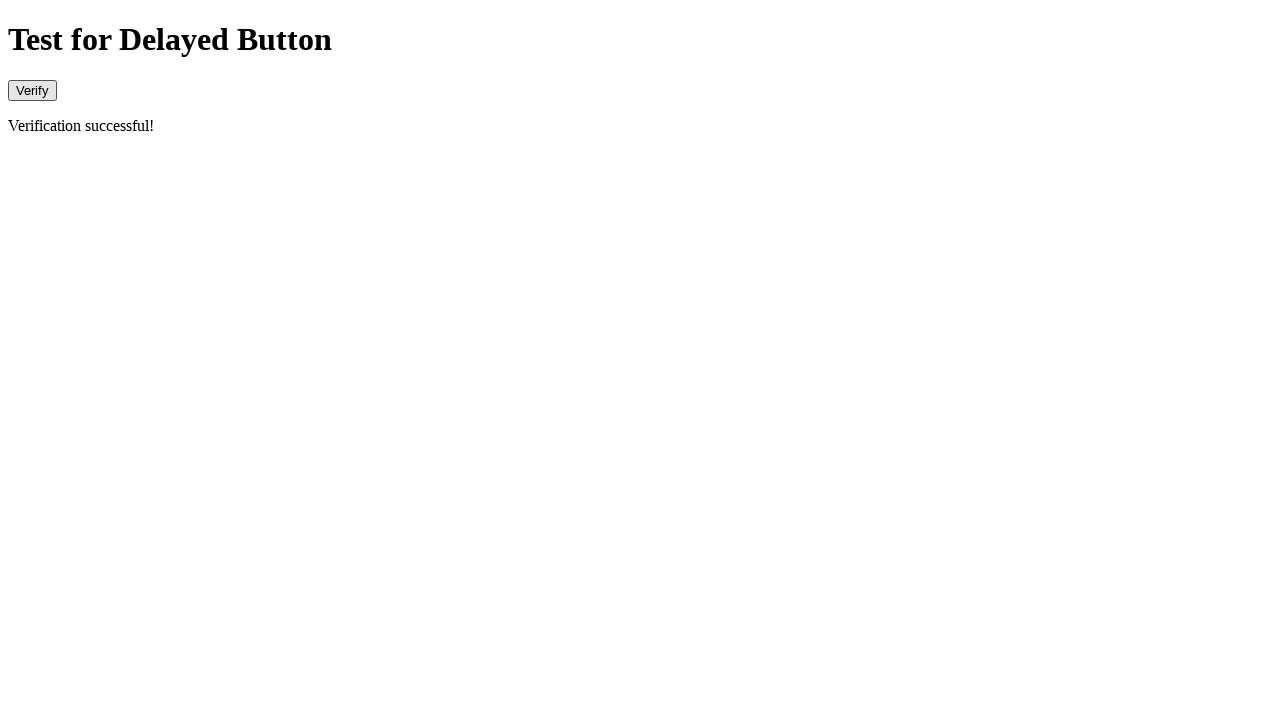

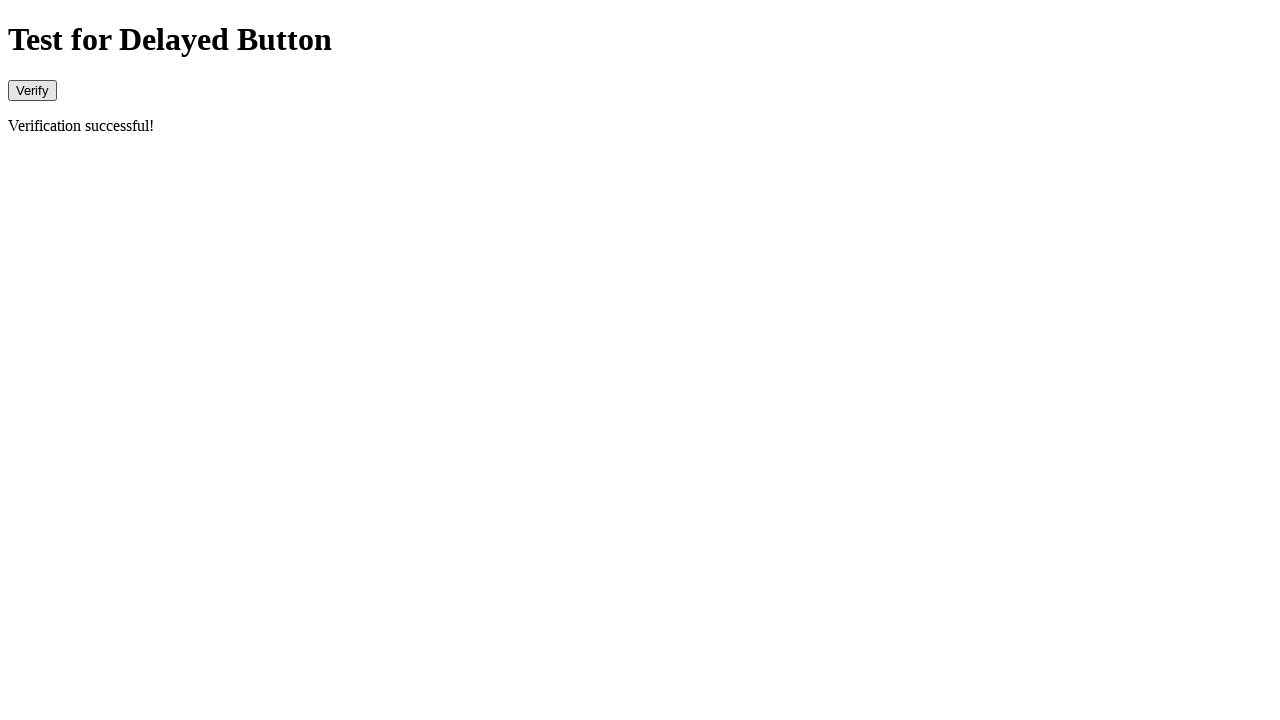